Tests jQuery UI selectable component by clicking on an item within an iframe, then navigating to the droppable section

Starting URL: https://jqueryui.com/selectable/

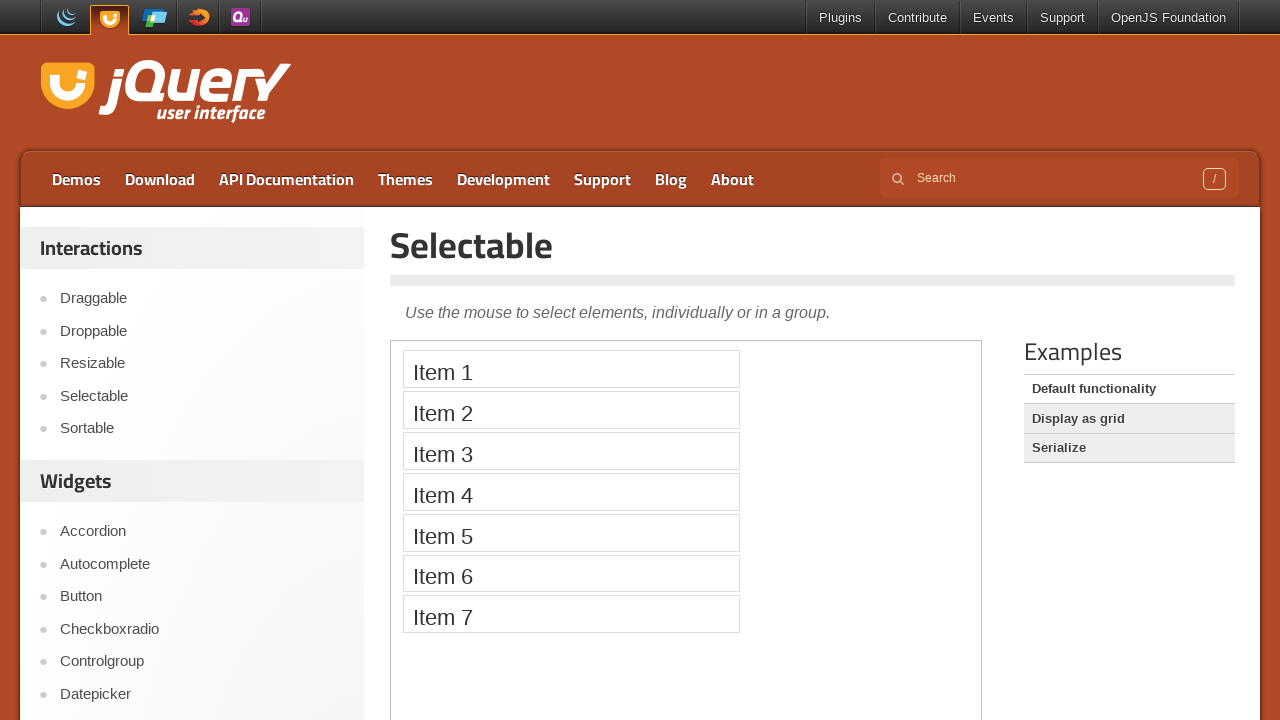

Located the demo iframe
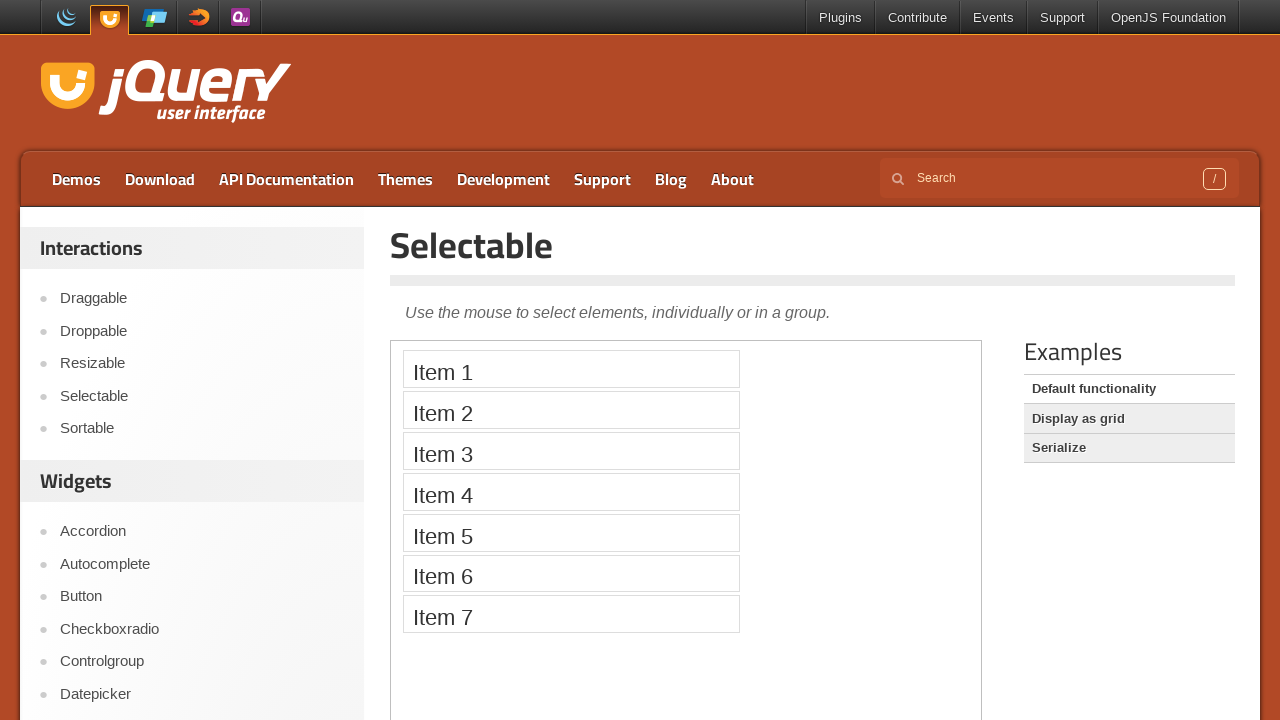

Clicked on item 4 in the jQuery UI selectable list at (571, 492) on .demo-frame >> internal:control=enter-frame >> #selectable > li:nth-child(4)
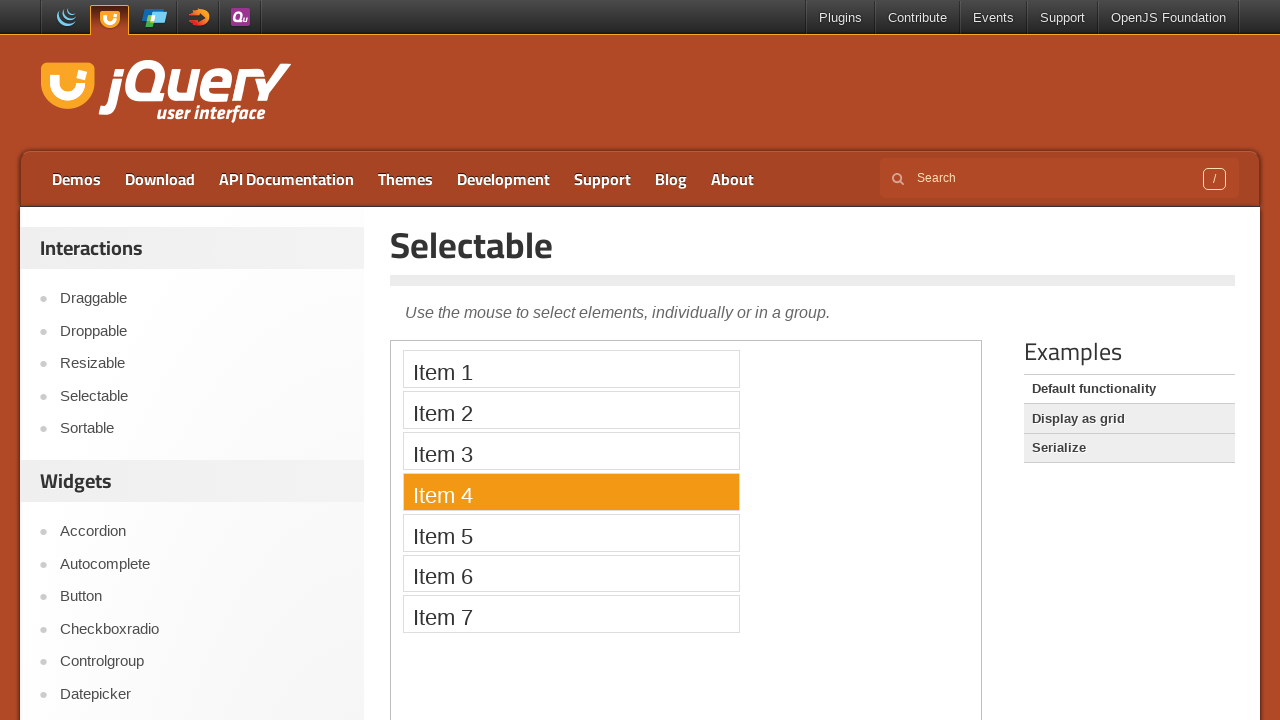

Clicked on the Droppable link in the sidebar to navigate to the droppable section at (202, 331) on xpath=//aside[1]/ul/li[2]/a[text()='Droppable']
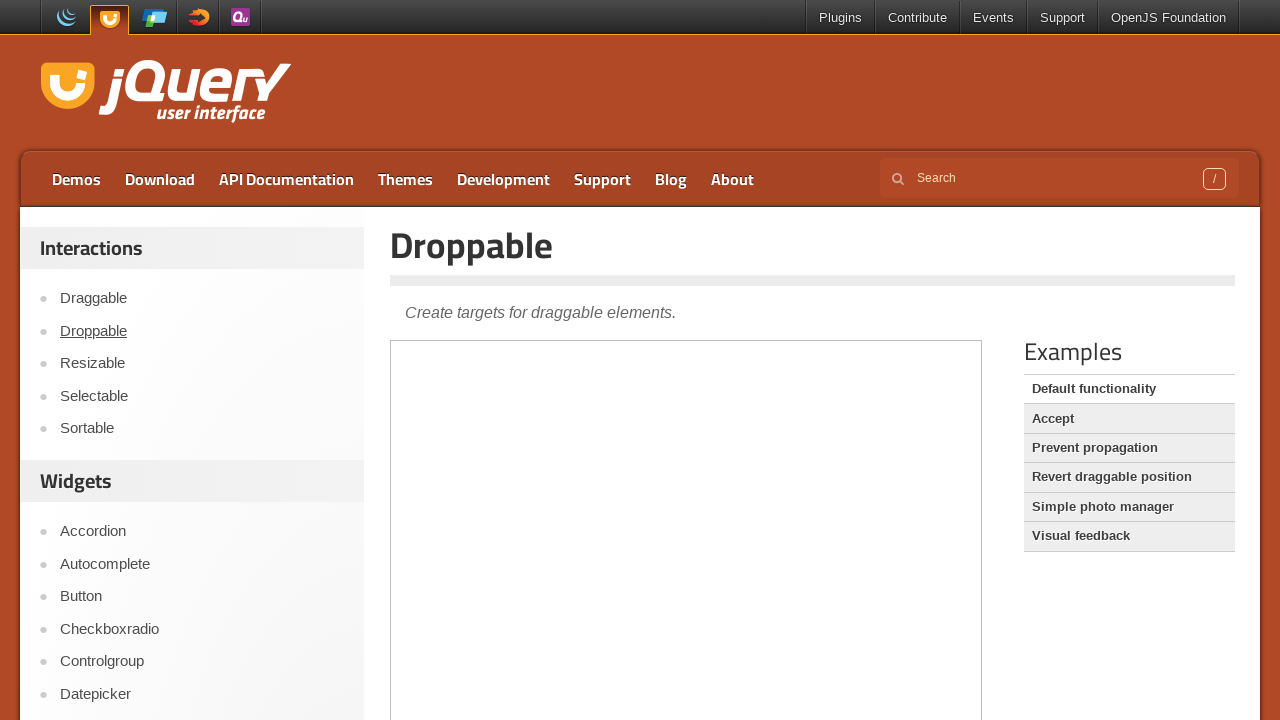

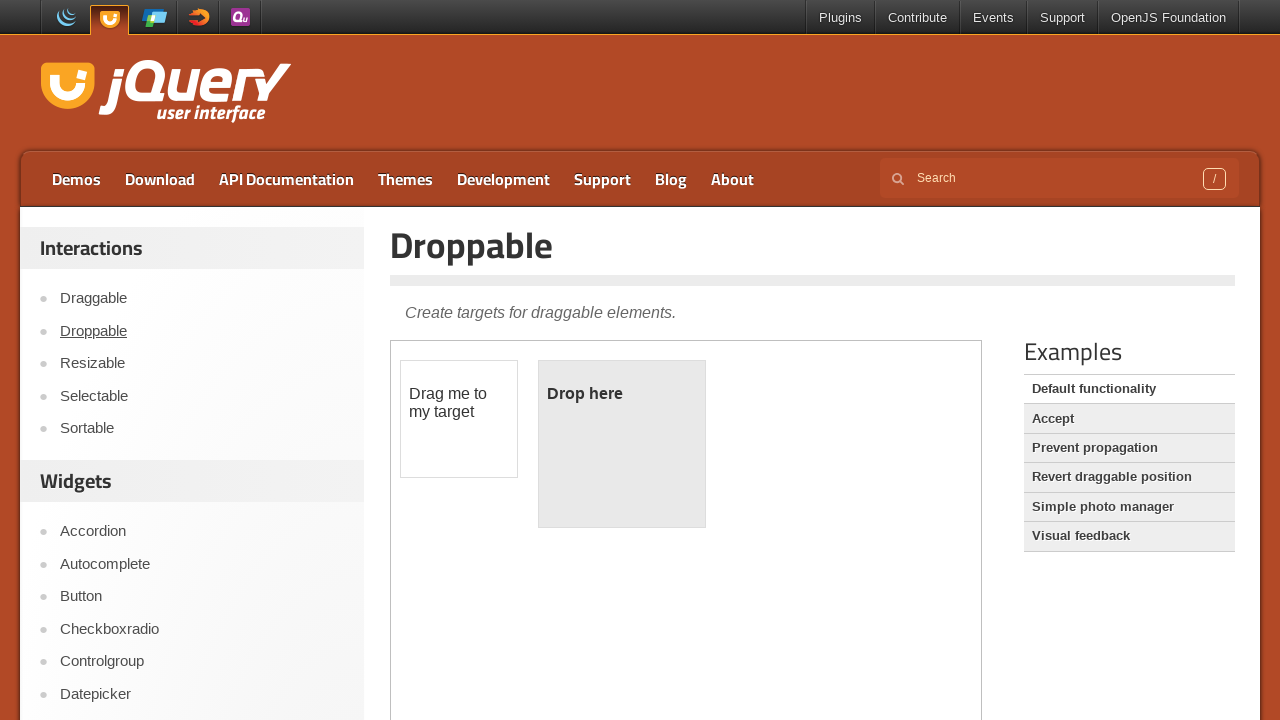